Tests double-click functionality by double-clicking a button and verifying the success message appears

Starting URL: https://demoqa.com/buttons

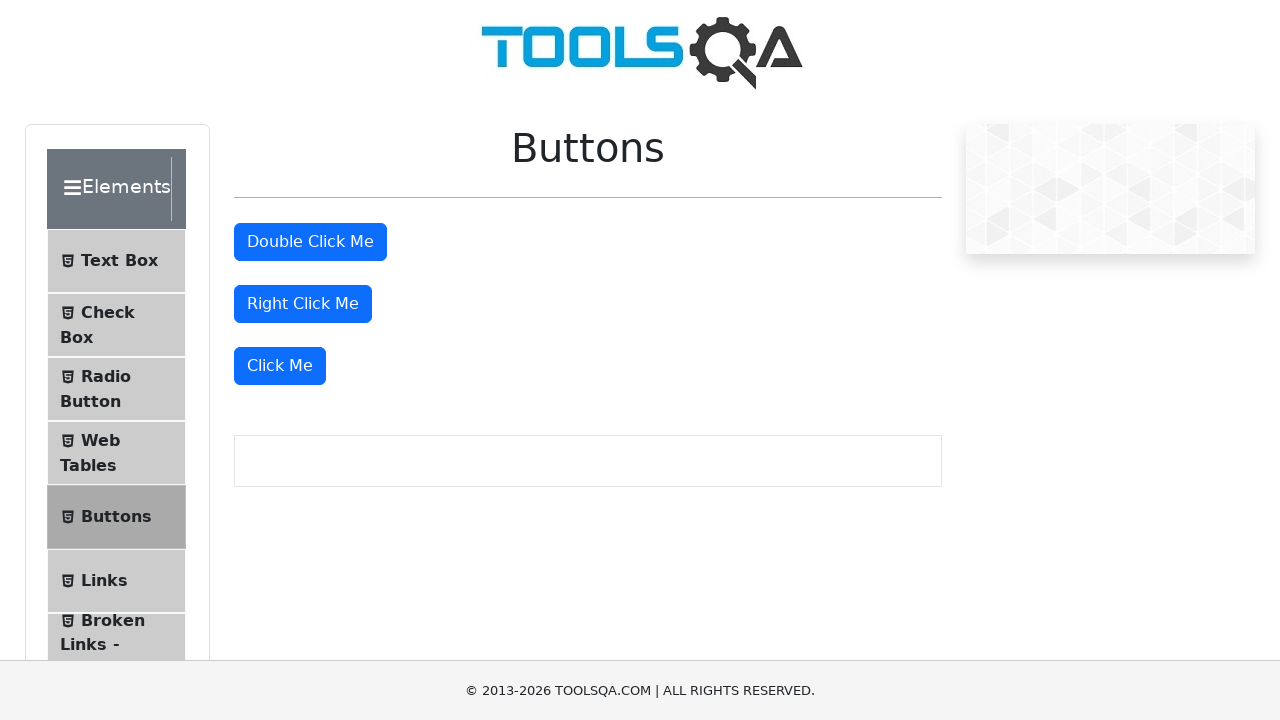

Double-clicked the button element at (310, 242) on #doubleClickBtn
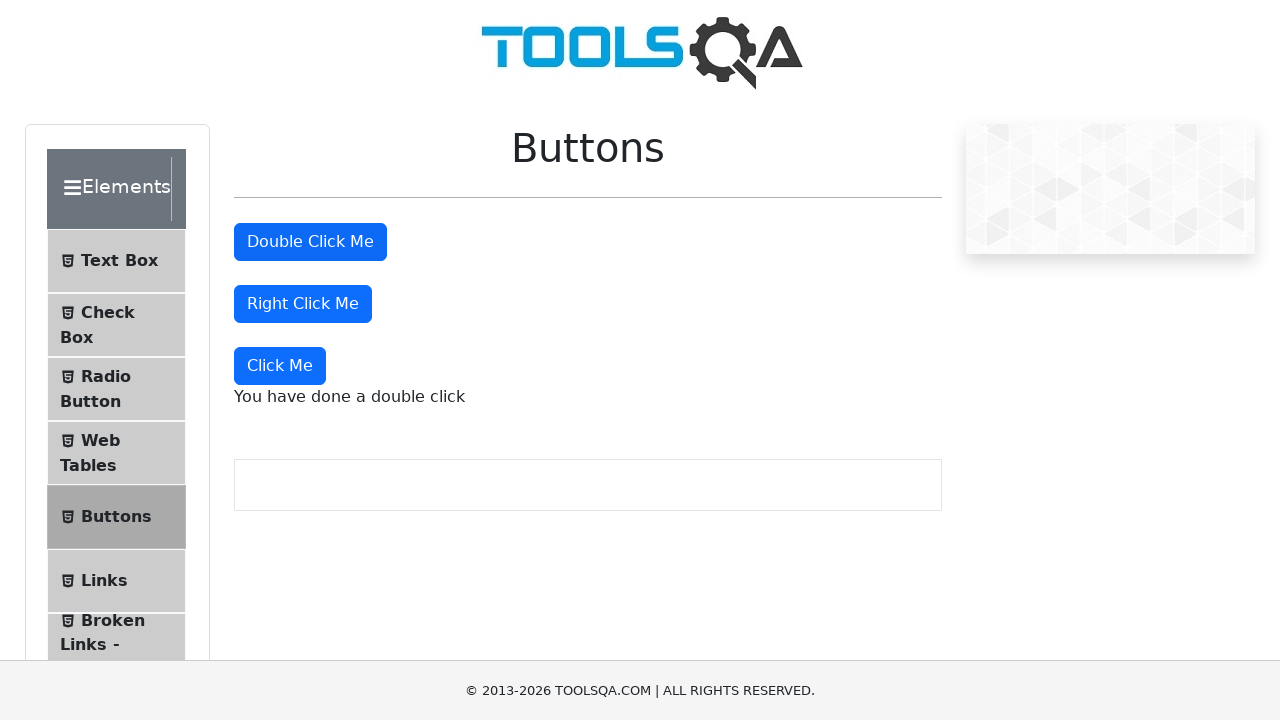

Success message appeared after double-click
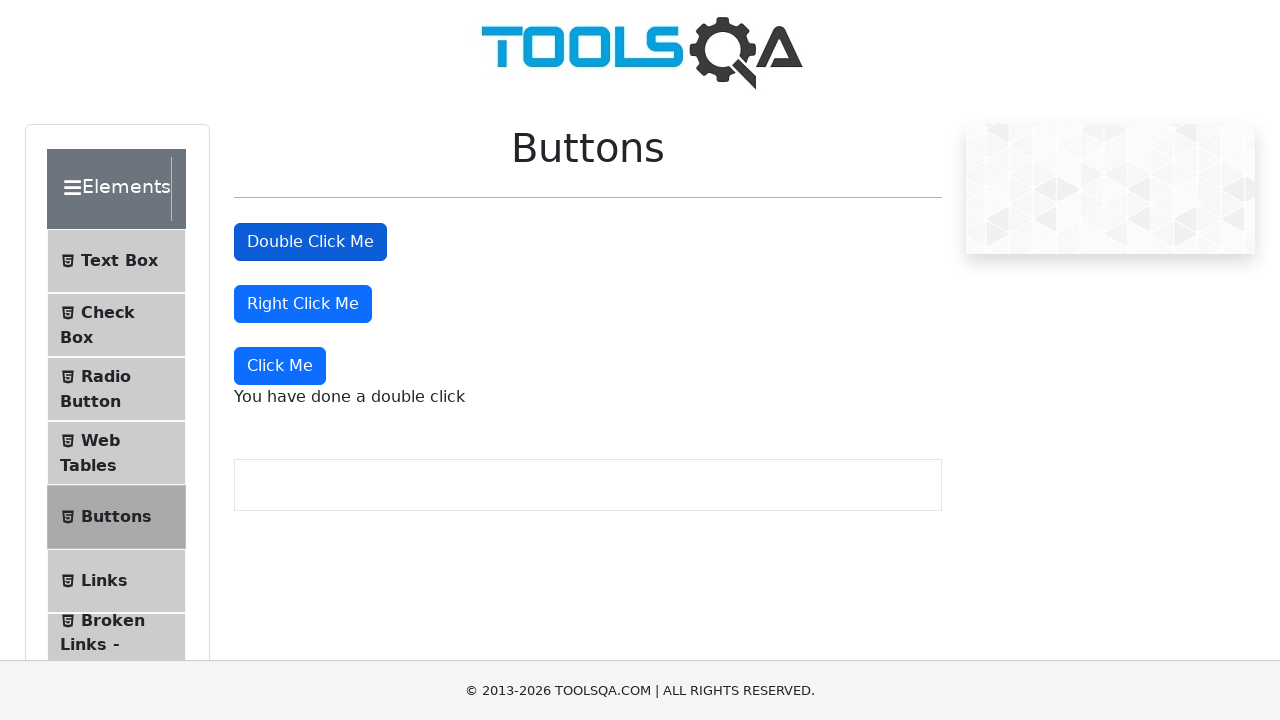

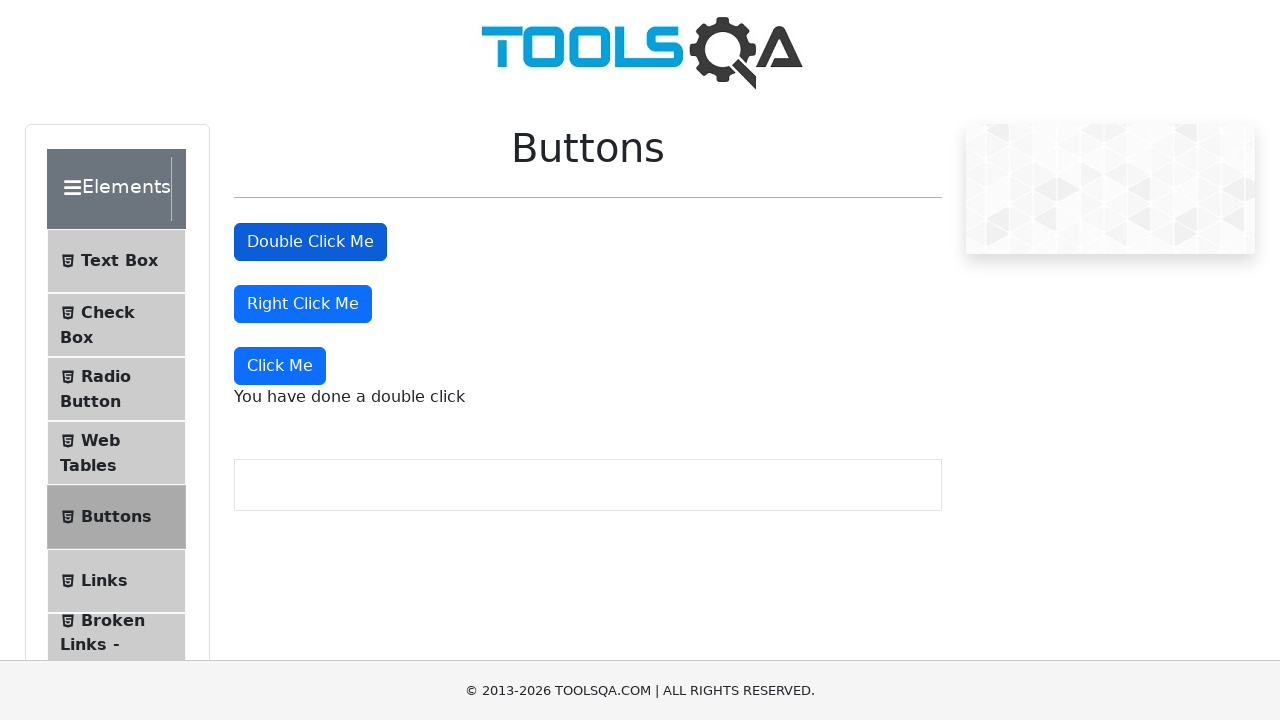